Tests checkbox functionality by clicking on an age selection checkbox and then selecting Option-1 from a group of checkboxes

Starting URL: https://syntaxprojects.com/basic-checkbox-demo.php

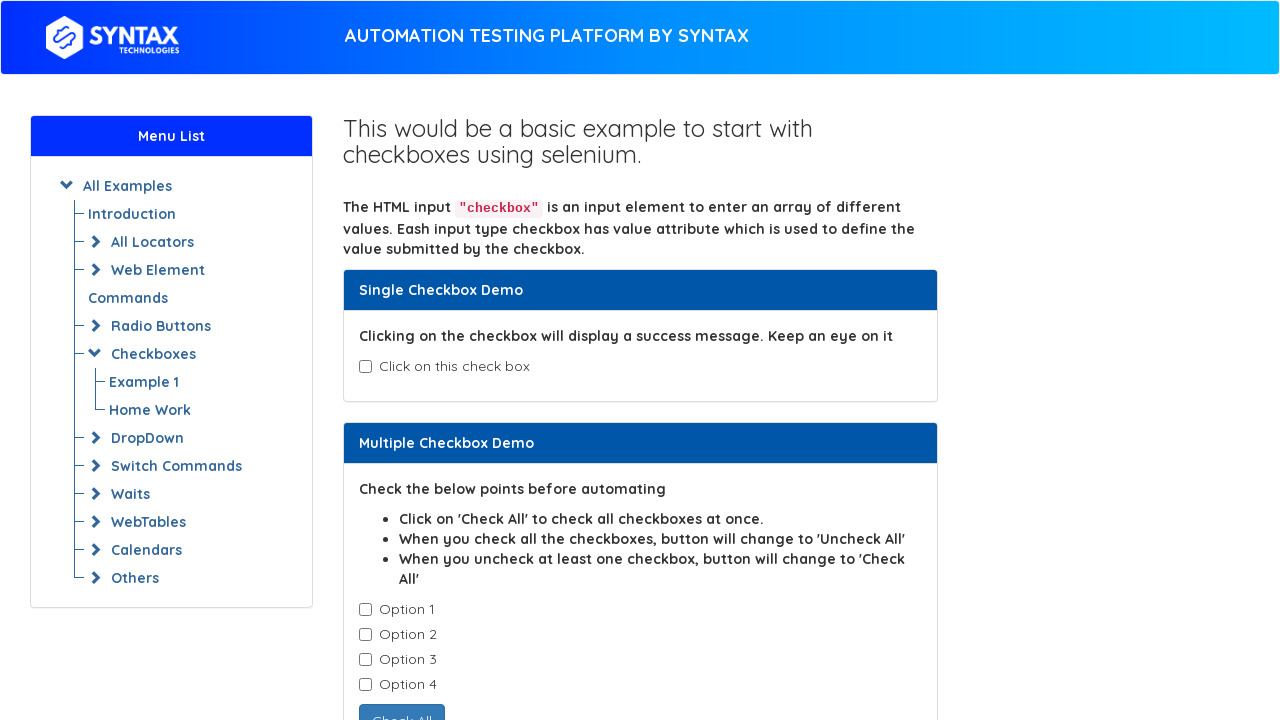

Clicked on the age selected checkbox at (365, 367) on input#isAgeSelected
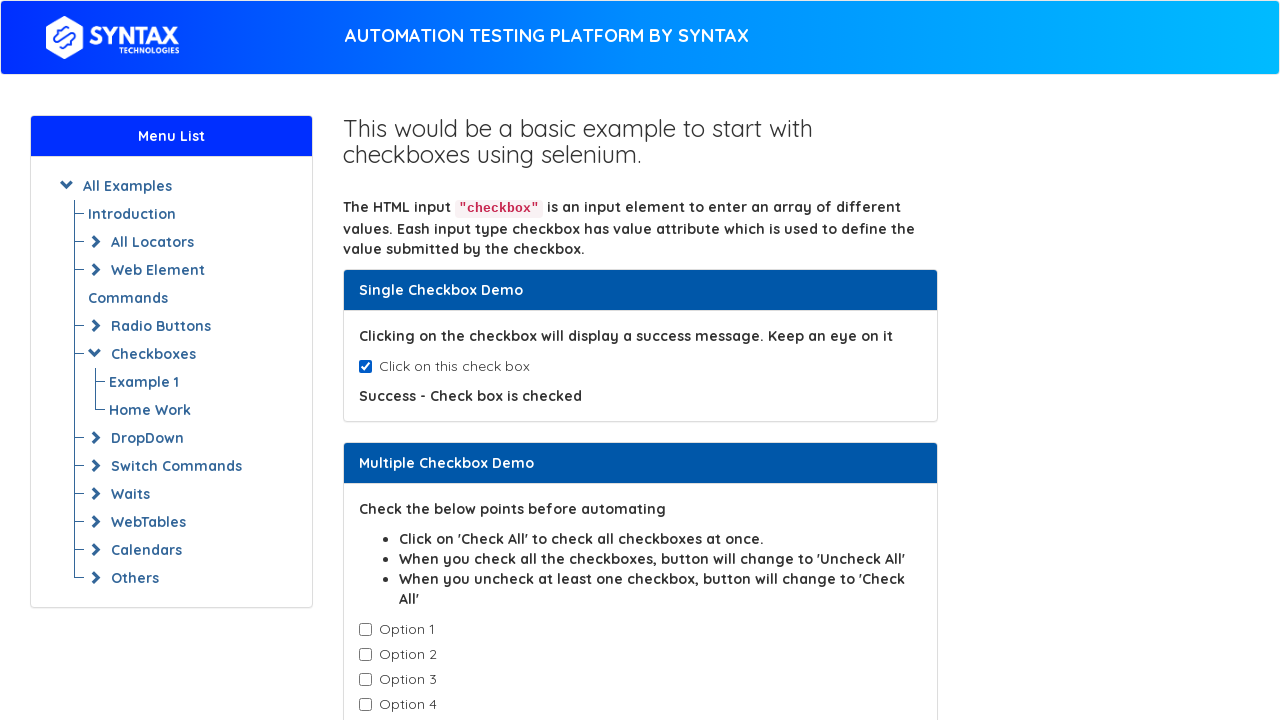

Clicked on Option-1 checkbox from the checkbox group at (365, 630) on input.cb1-element >> nth=0
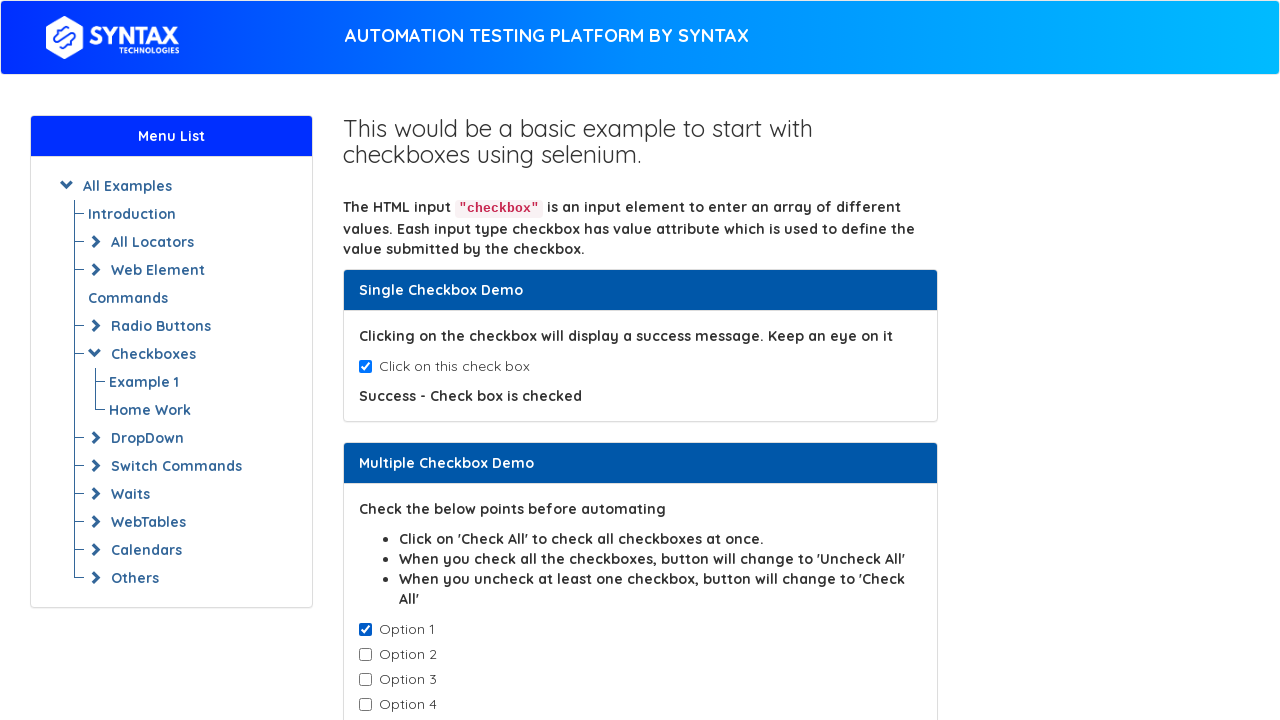

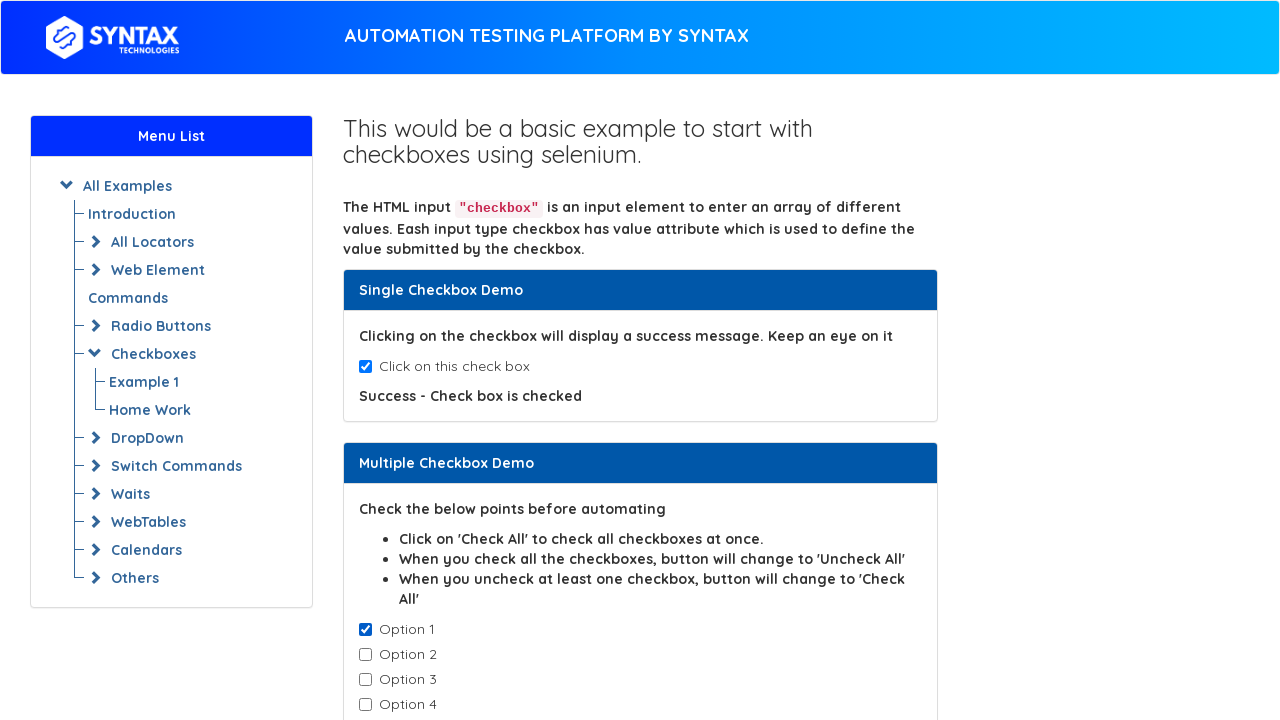